Tests JavaScript alert handling by triggering an alert and accepting it

Starting URL: https://the-internet.herokuapp.com/javascript_alerts

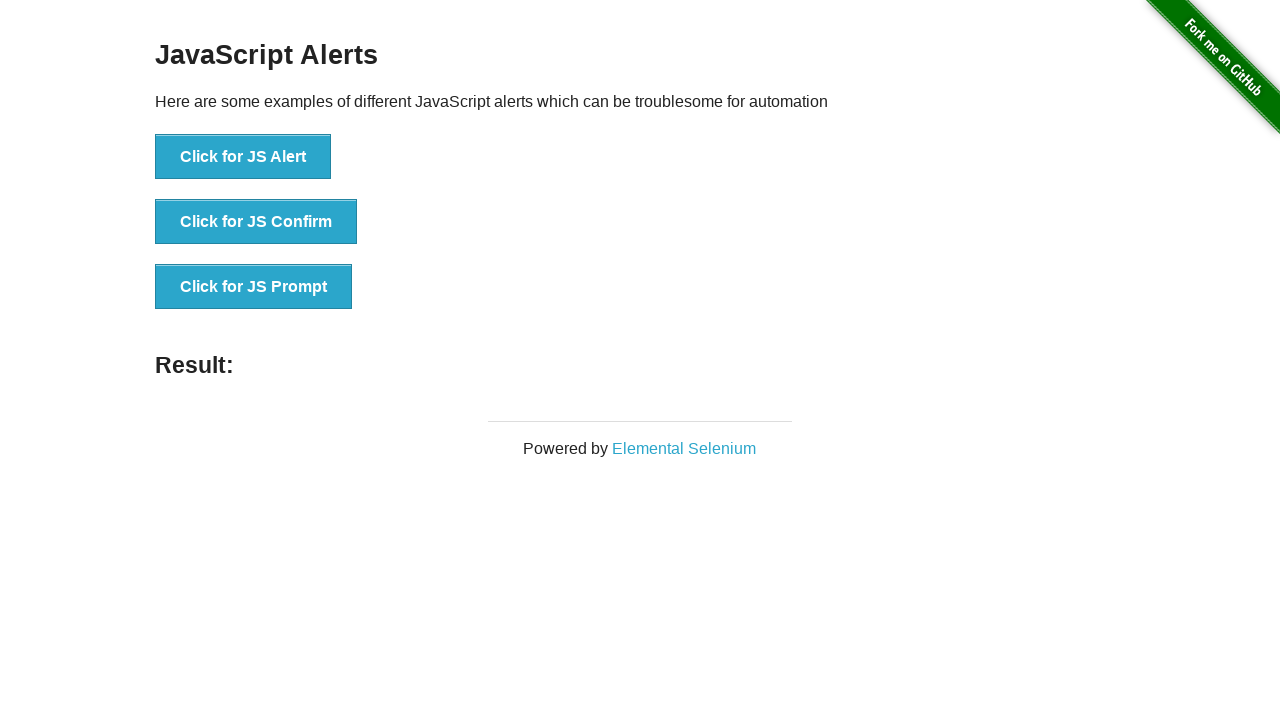

Set up dialog handler to accept alerts
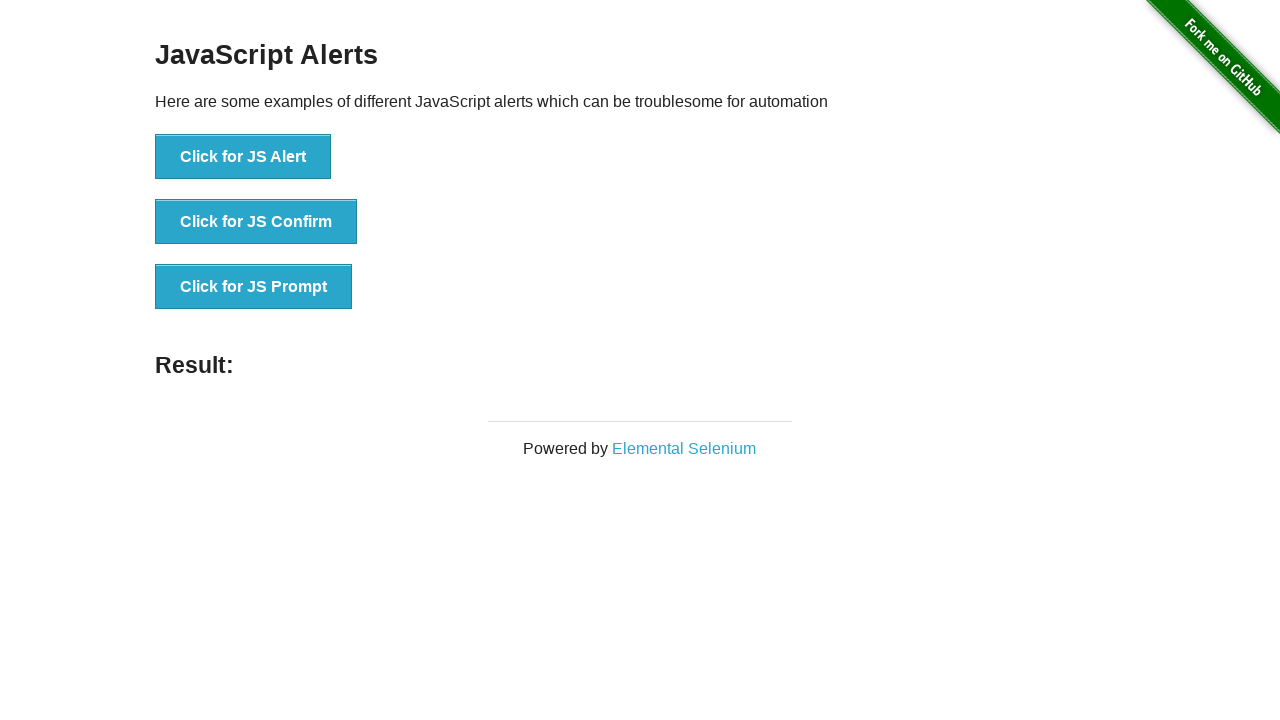

Clicked button to trigger JavaScript alert at (243, 157) on [onclick='jsAlert()']
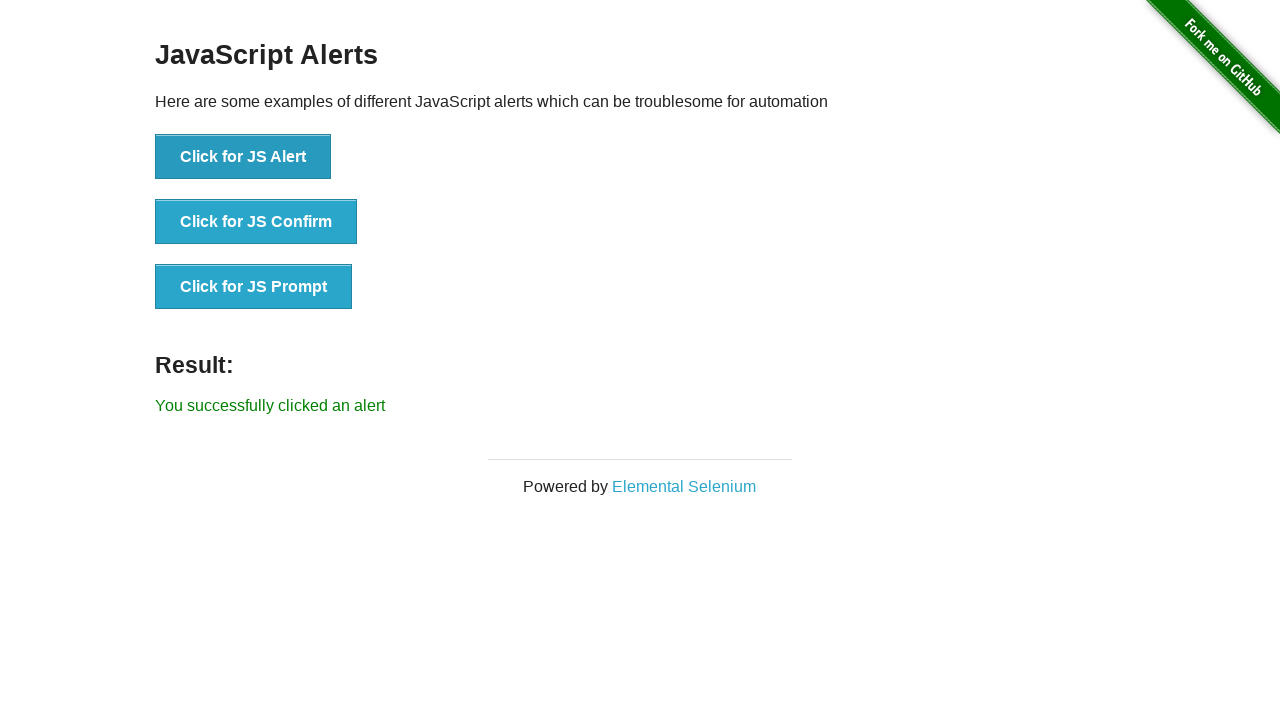

Alert was accepted and success message appeared
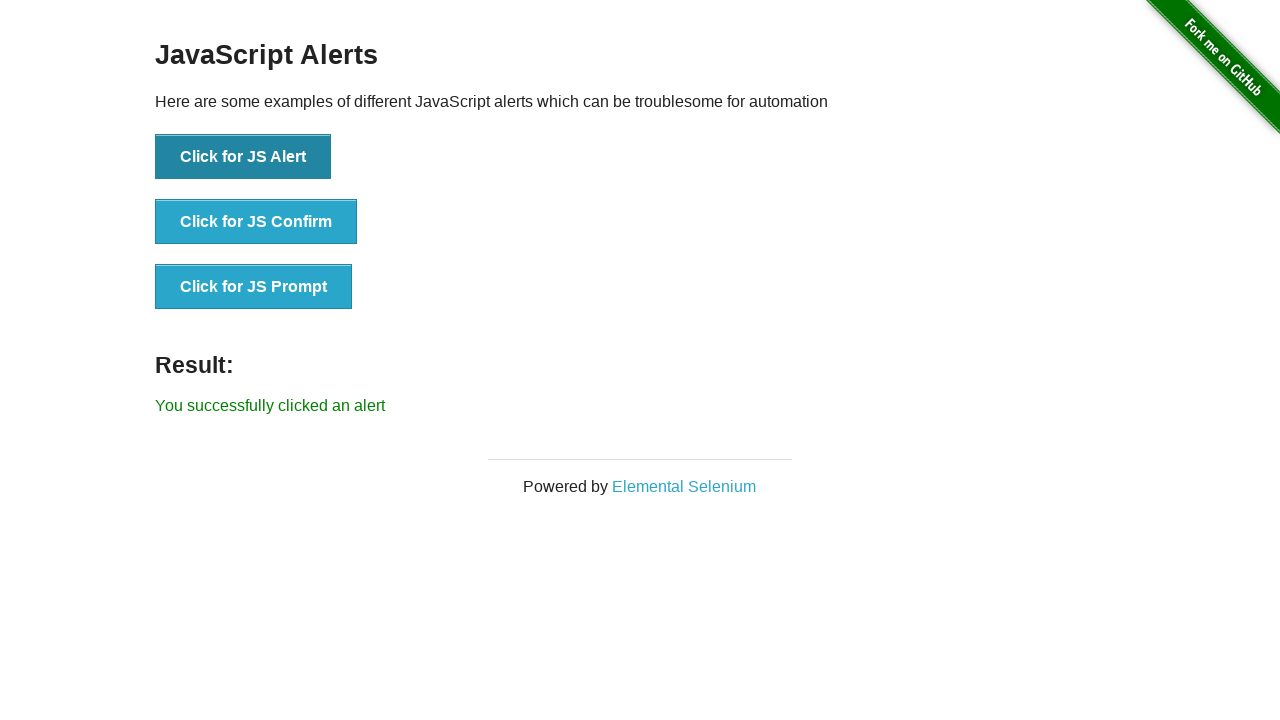

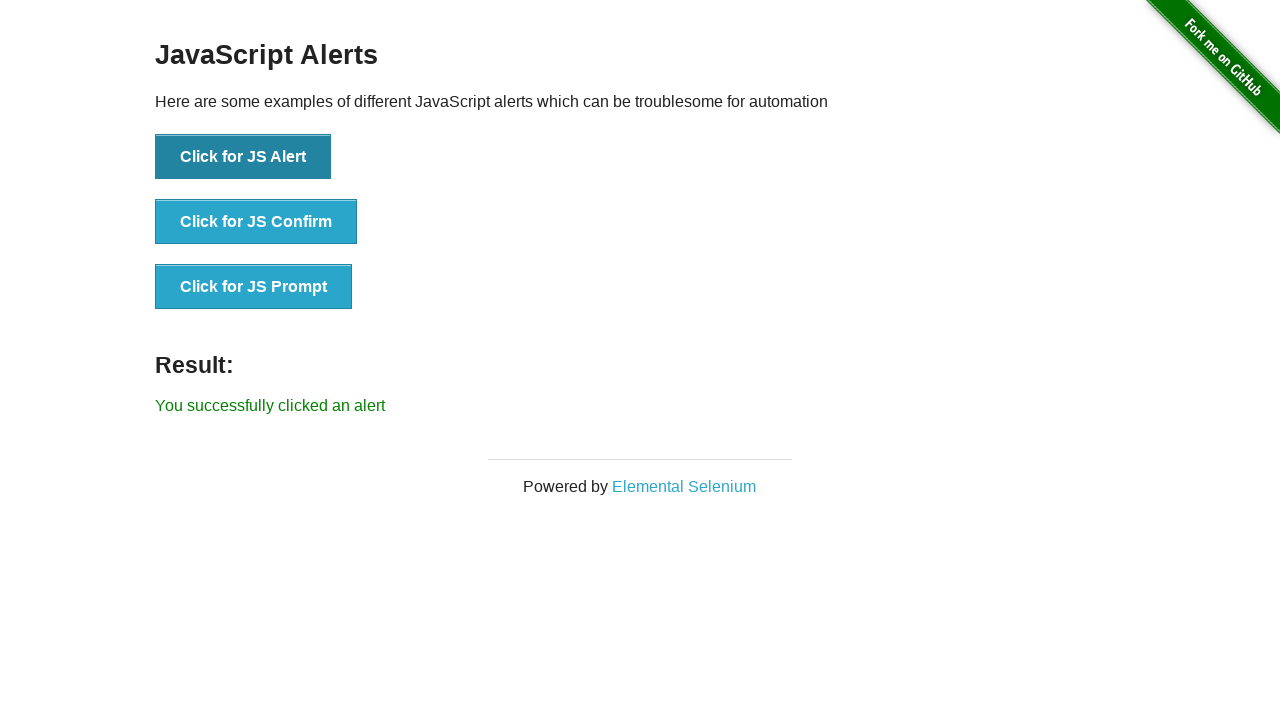